Tests BMI calculator by filling in weight and height values, clicking calculate, and verifying the BMI result is correct.

Starting URL: https://atidcollege.co.il/Xamples/bmi/

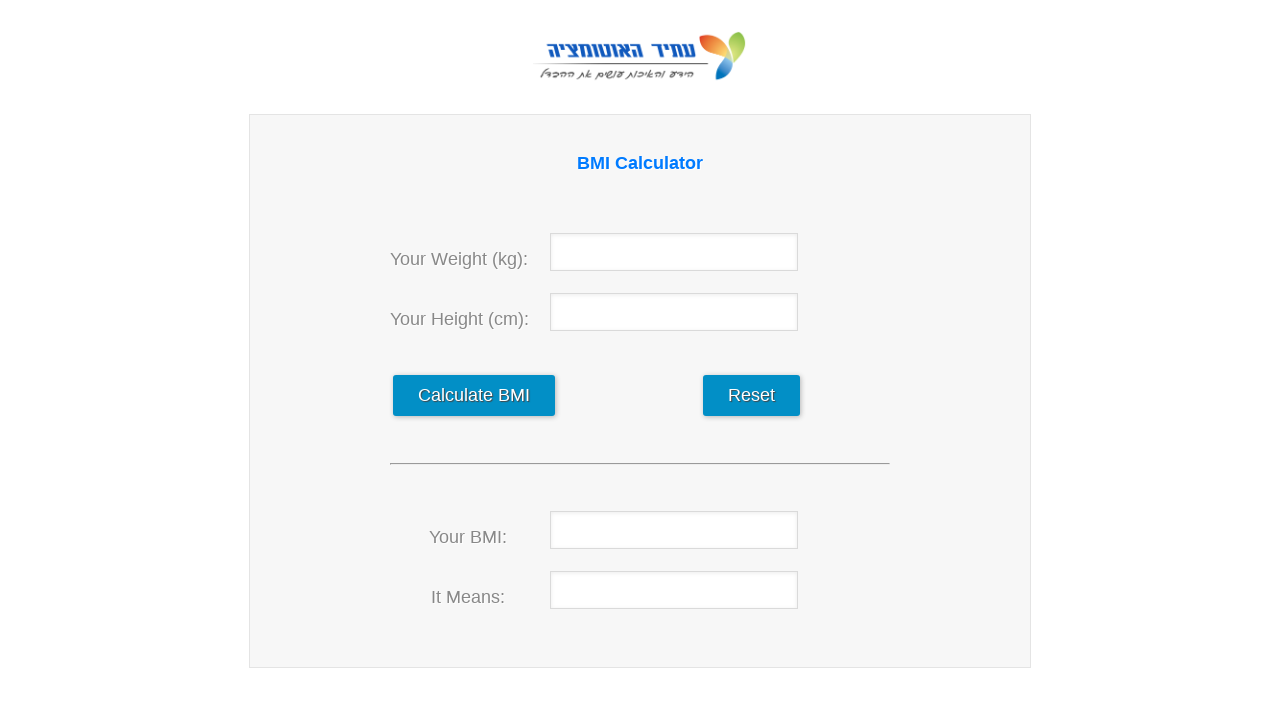

Filled weight field with '95' on #weight
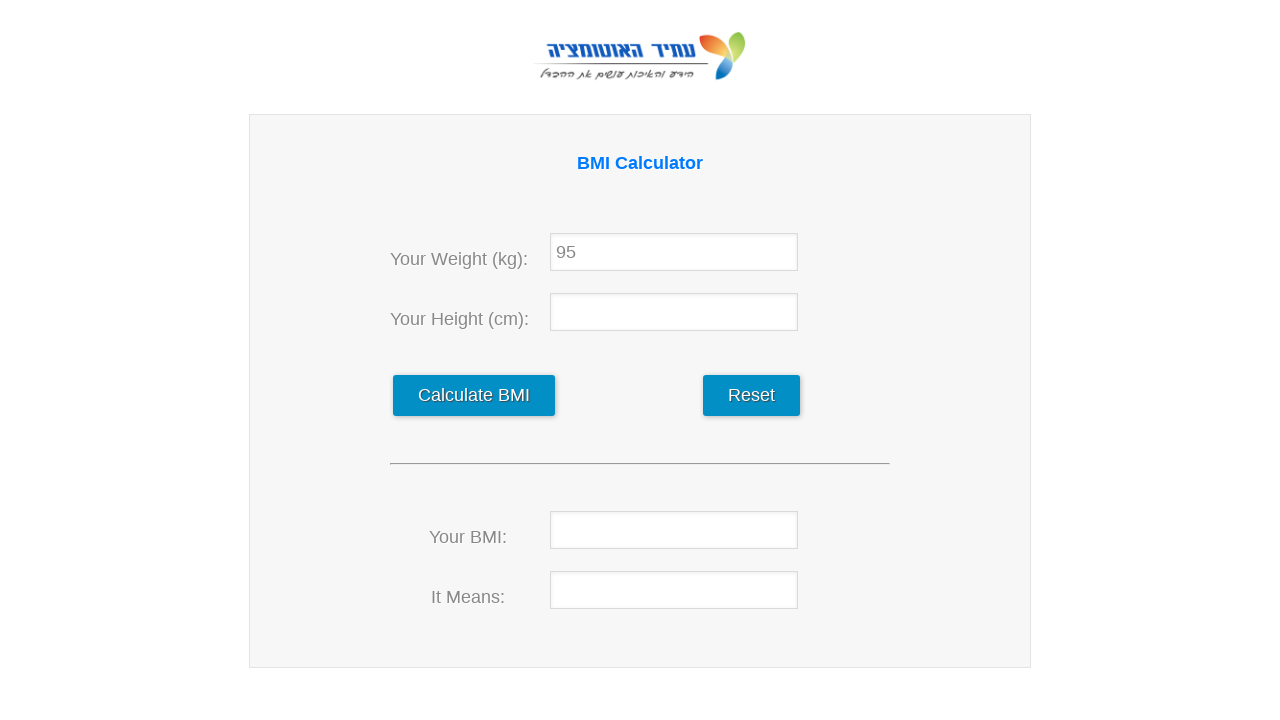

Filled height field with '180' on #hight
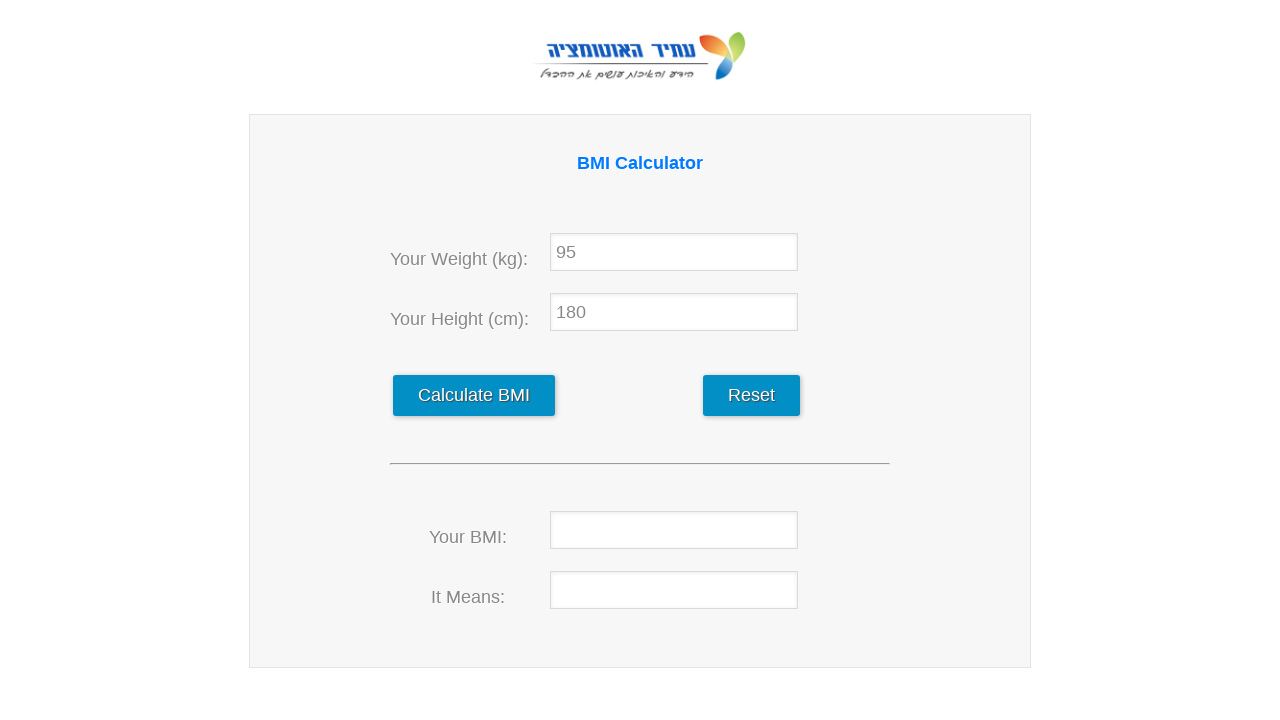

Clicked calculate button at (474, 396) on #calculate_data
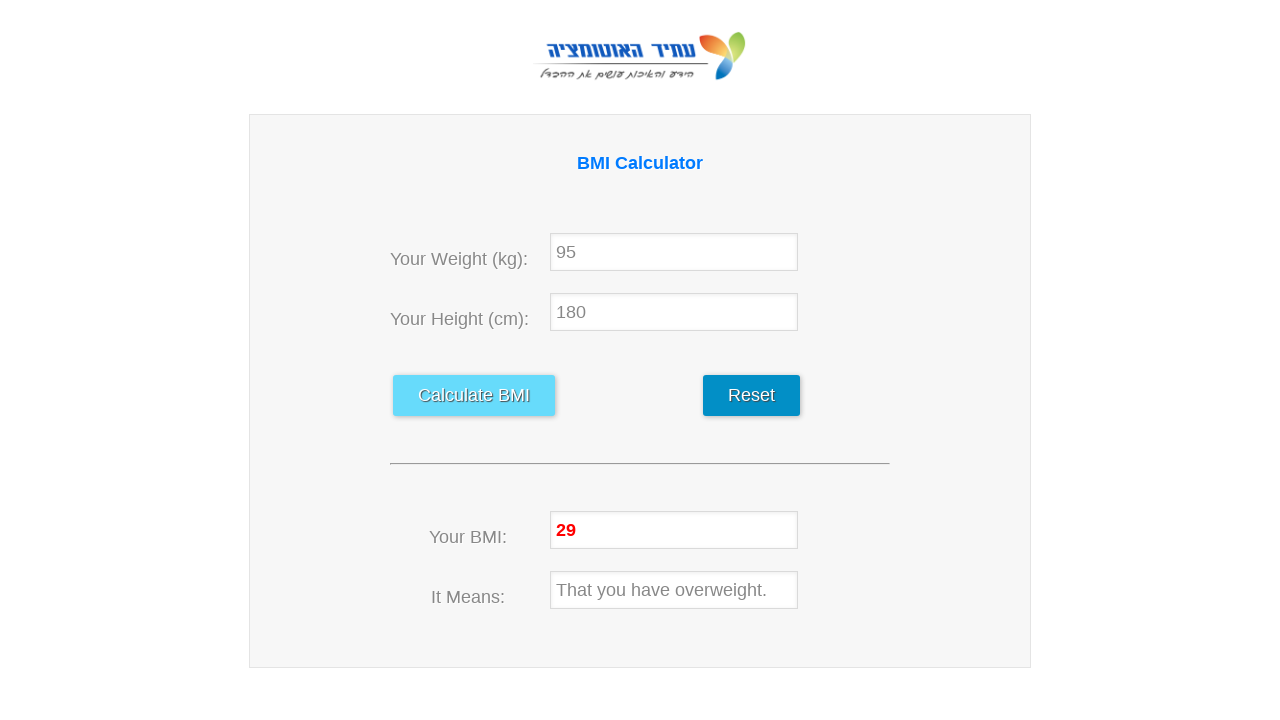

Retrieved BMI result value
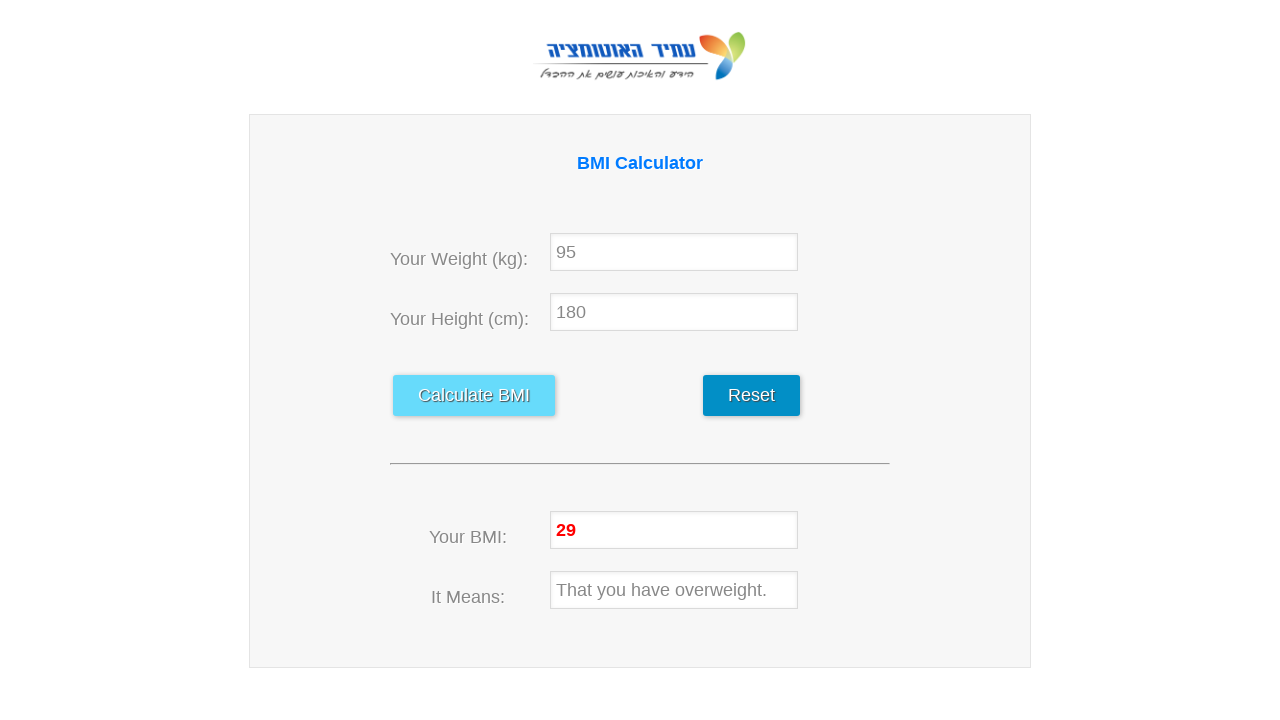

Verified BMI result is '29'
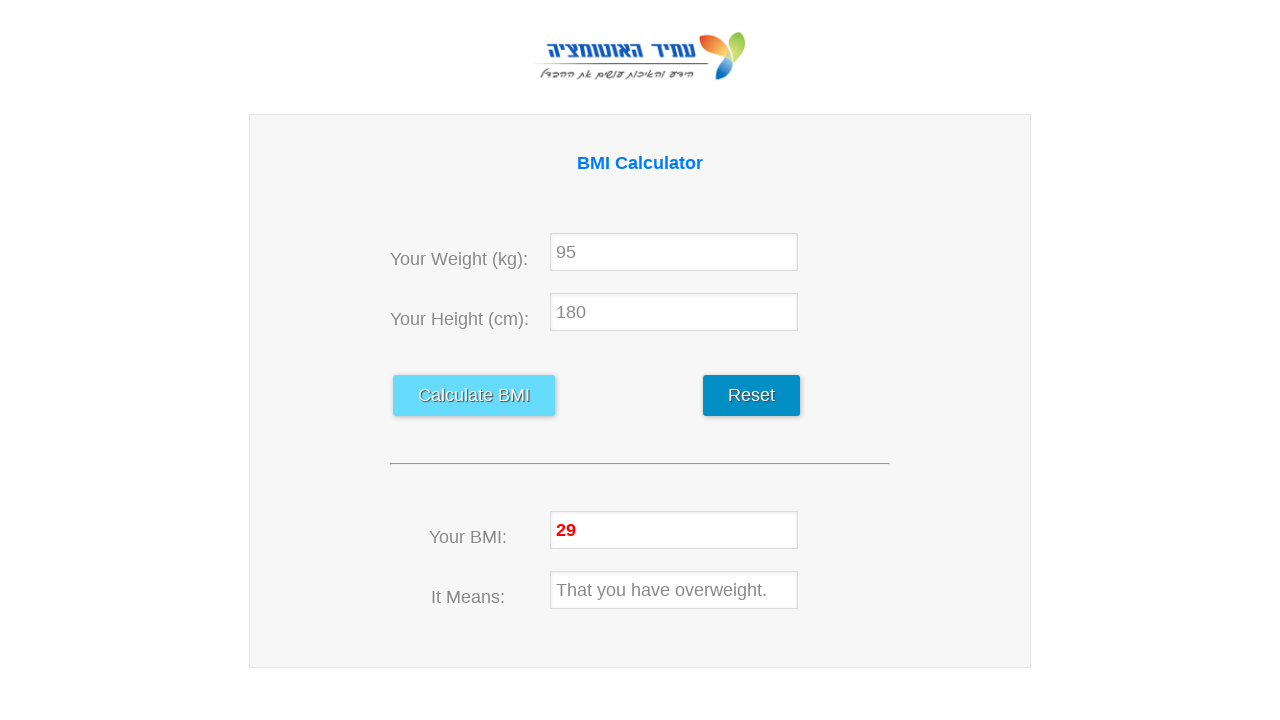

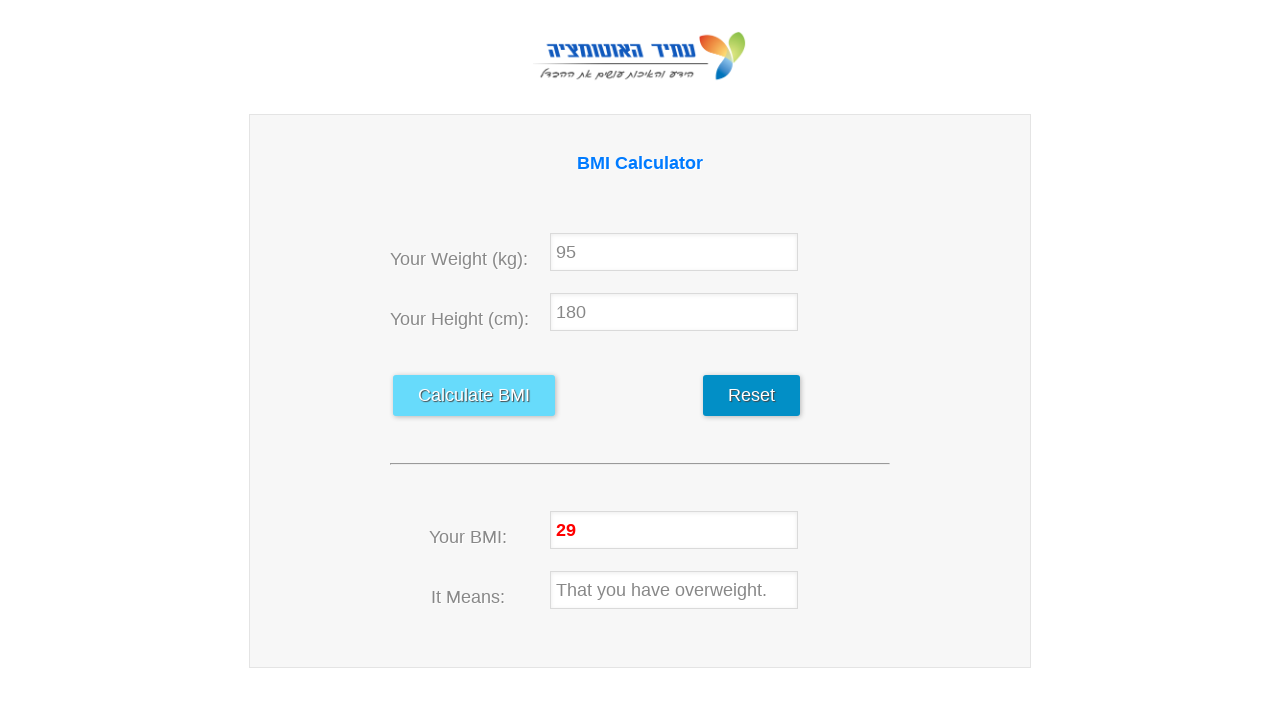